Navigates to OrangeHRM demo page, retrieves page title and URL information, then clicks the OrangeHRM Inc link which opens a new window, demonstrating multi-window handling.

Starting URL: https://opensource-demo.orangehrmlive.com/web/index.php/auth/login

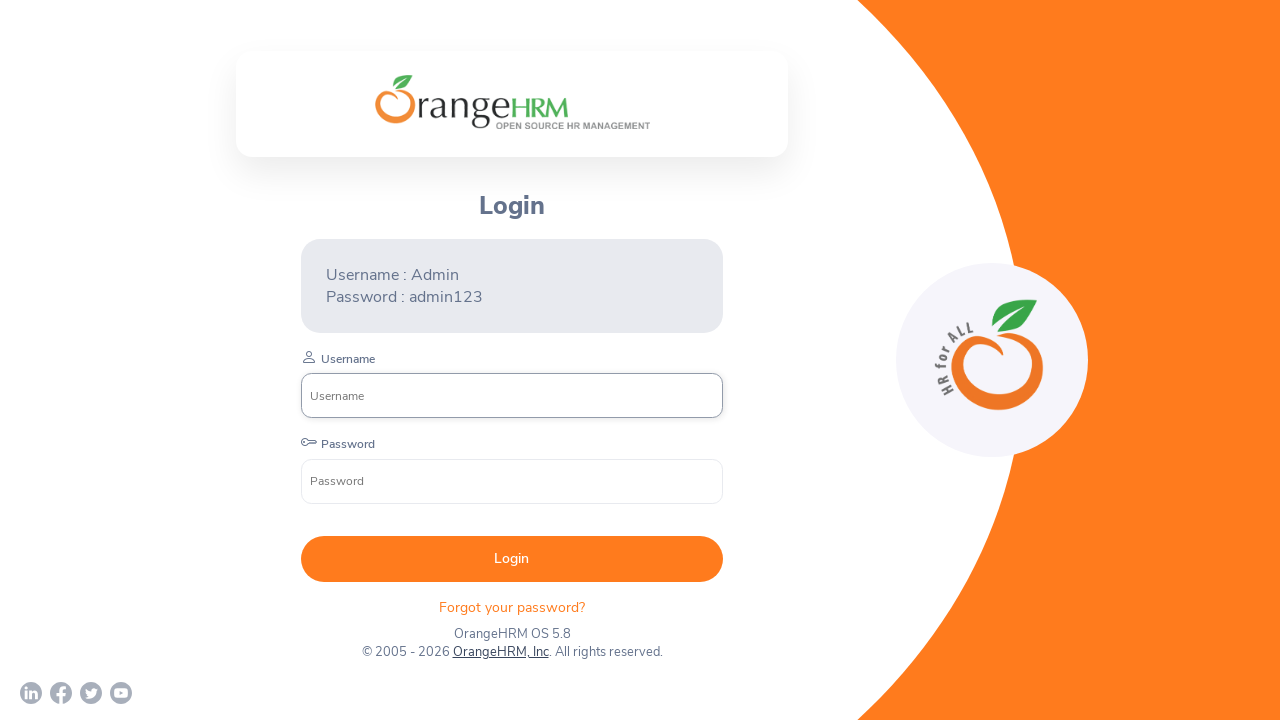

Page loaded with DOM content ready
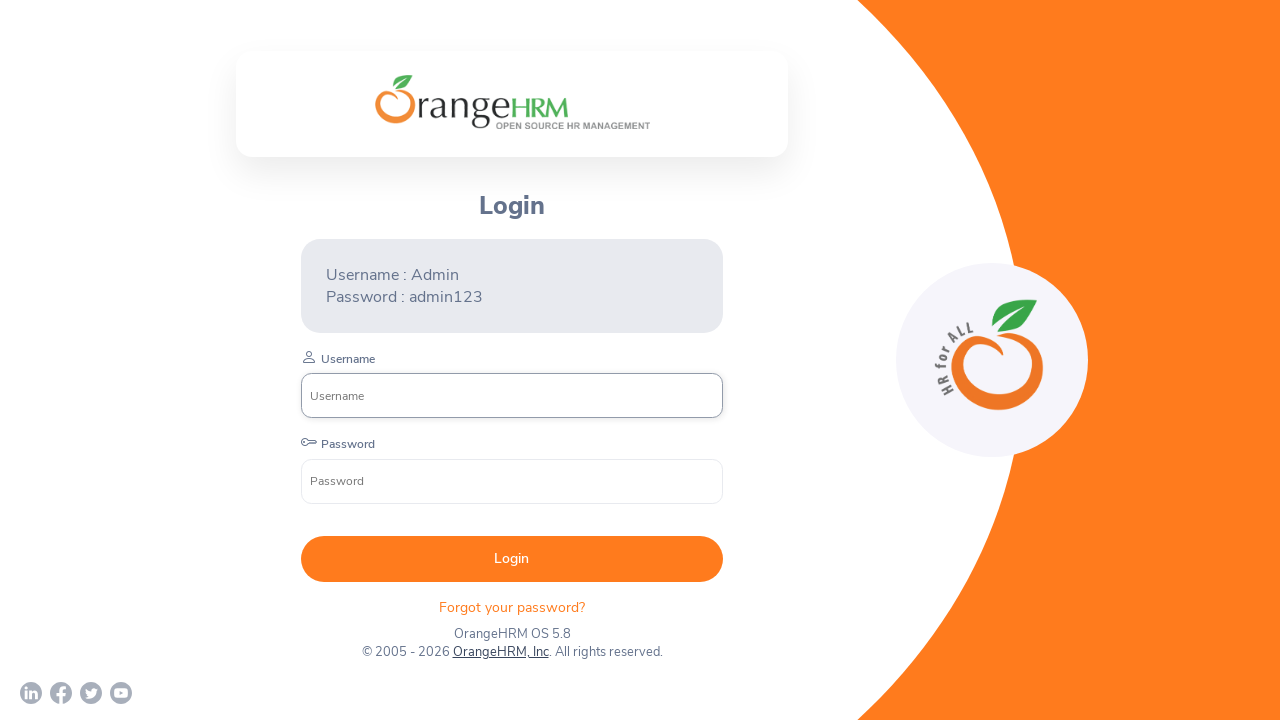

Retrieved and printed page title
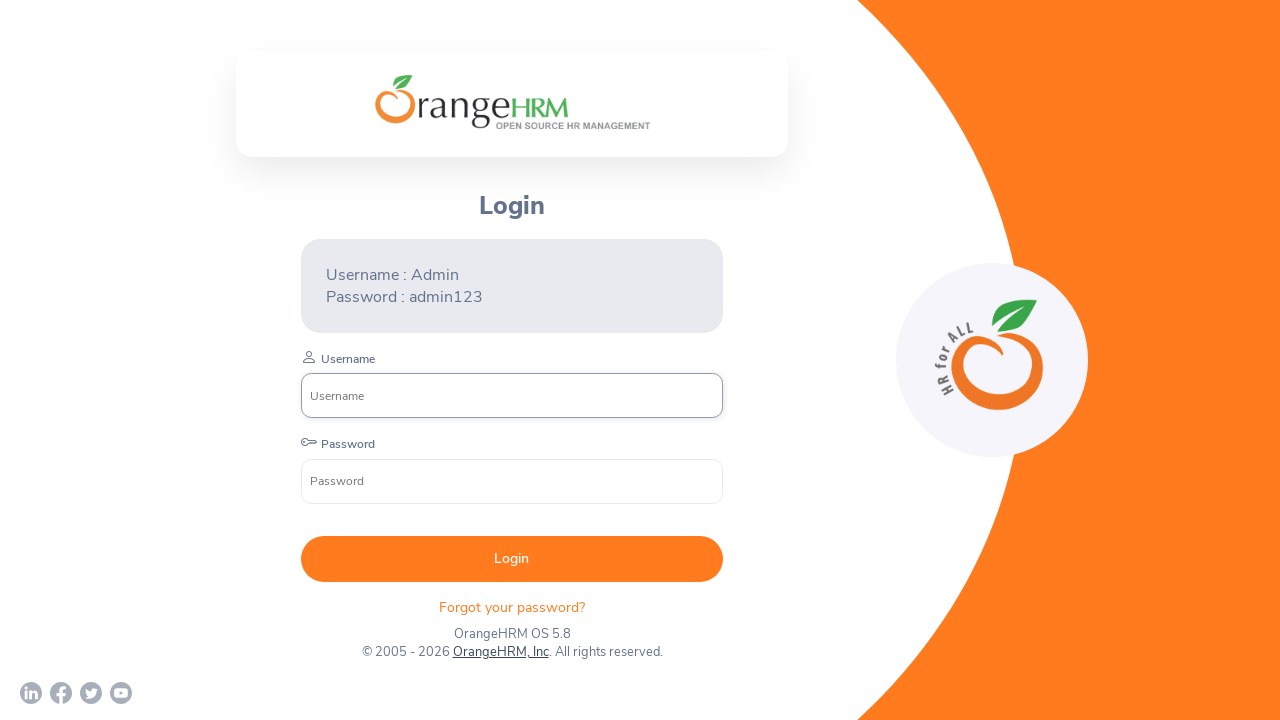

Retrieved and printed current URL
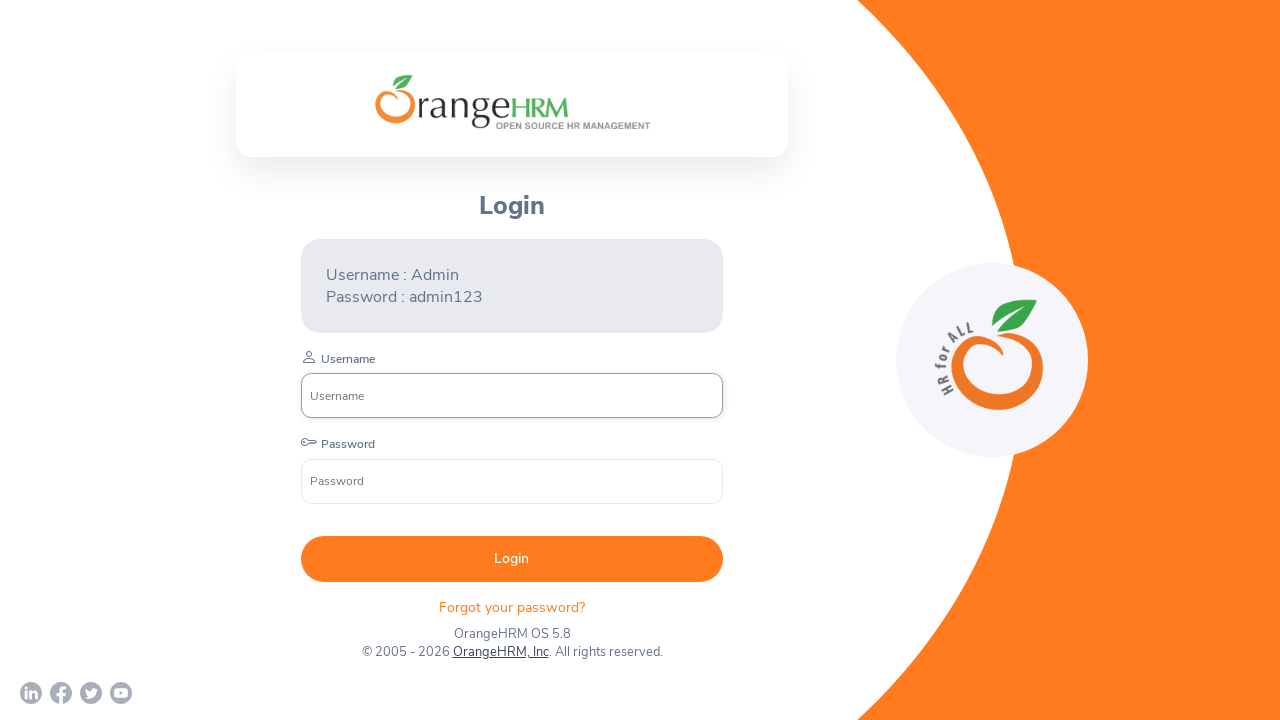

Clicked OrangeHRM, Inc link to open new window at (500, 652) on text=OrangeHRM, Inc
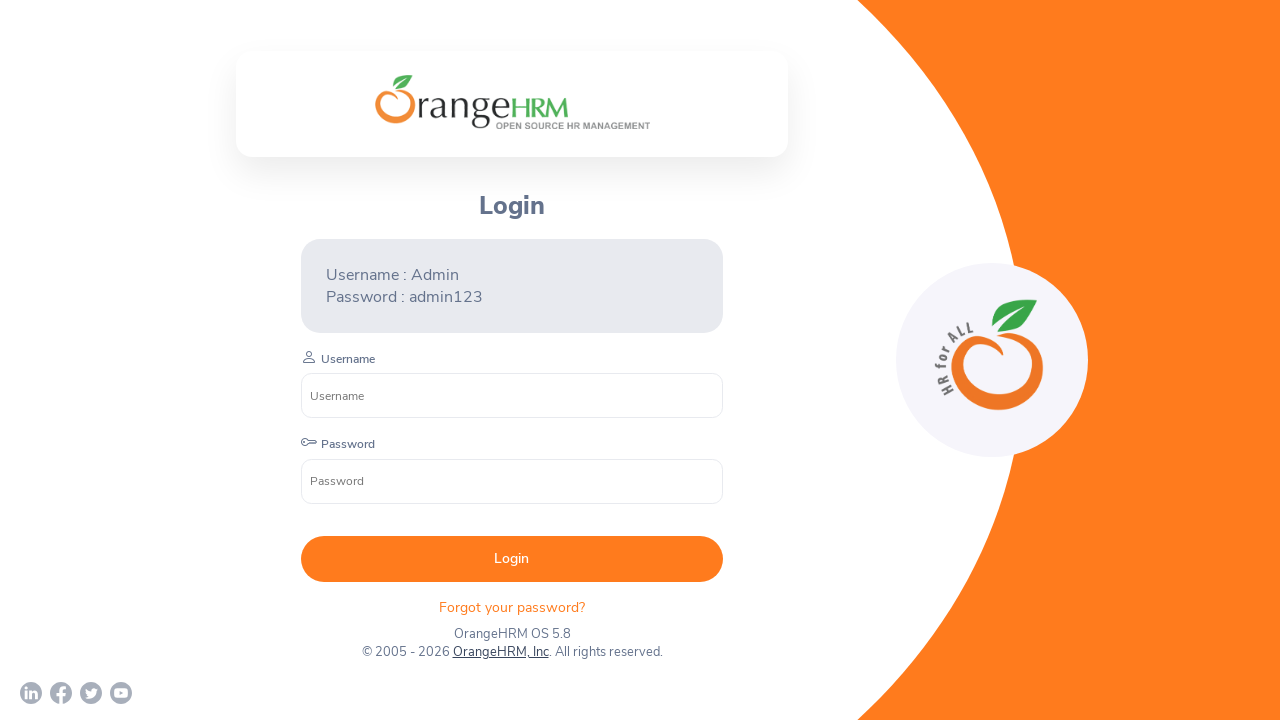

New window opened and captured
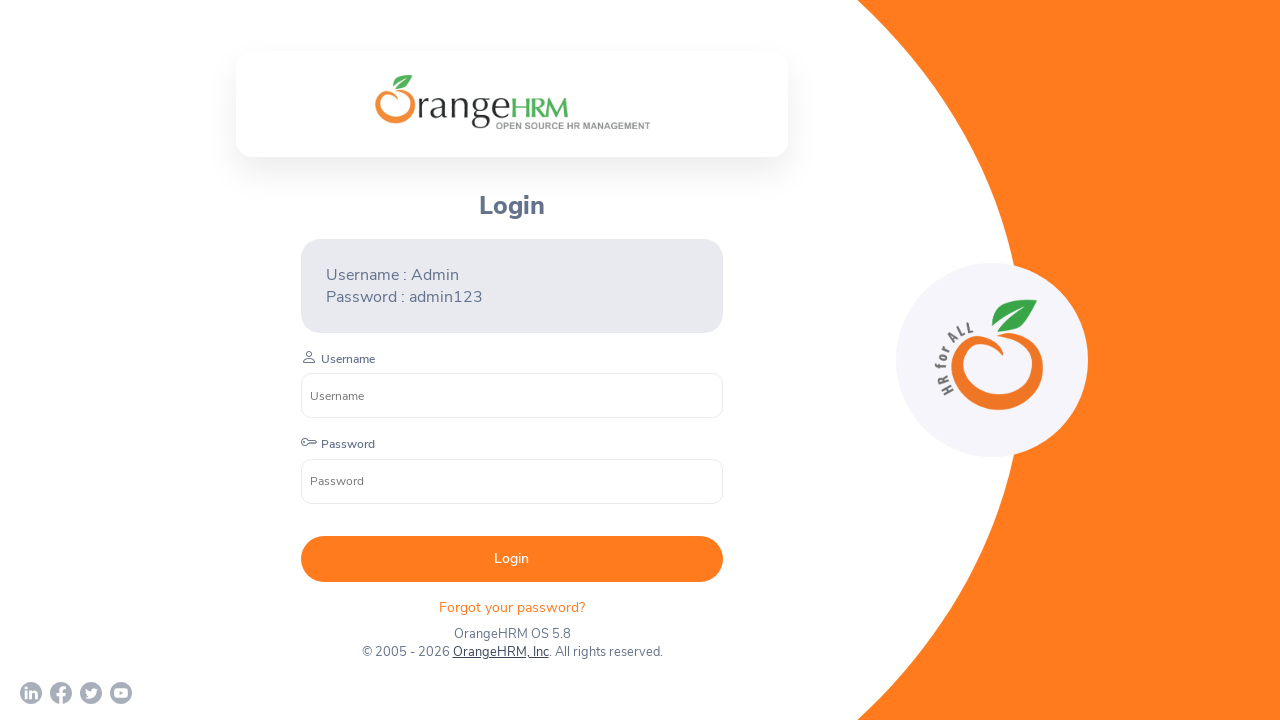

New page loaded with DOM content ready
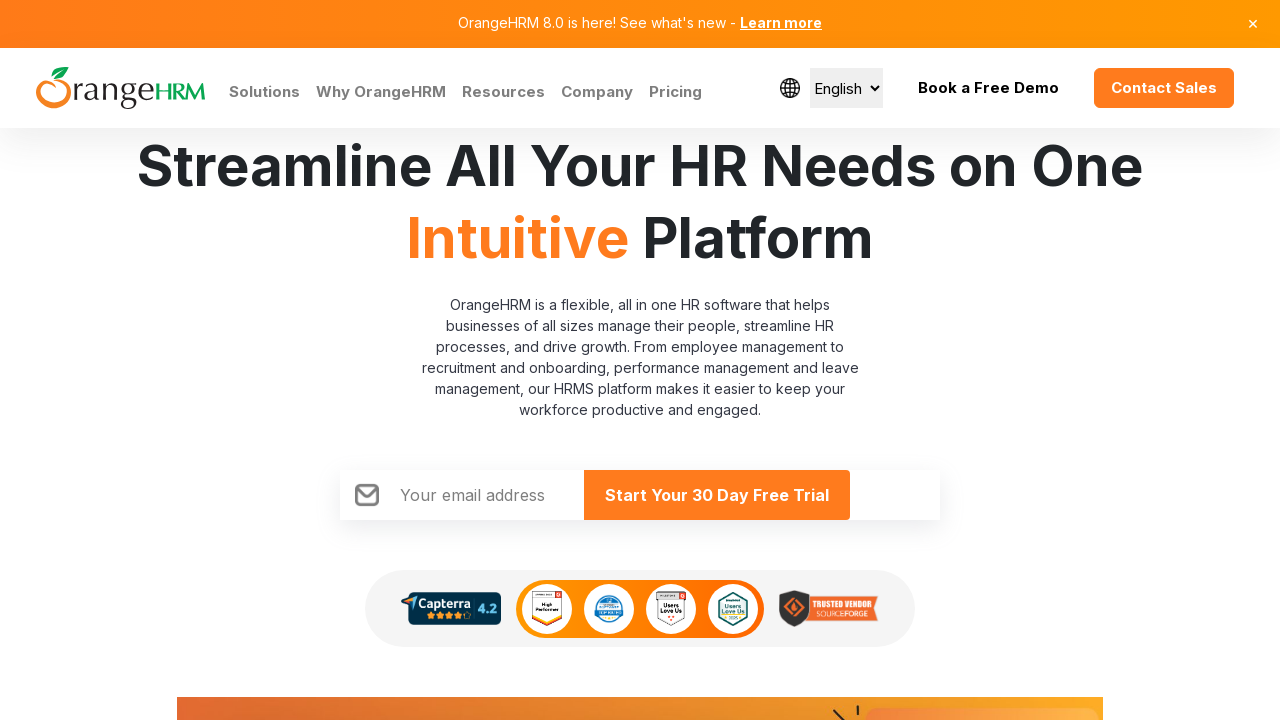

Retrieved and printed all open page URLs
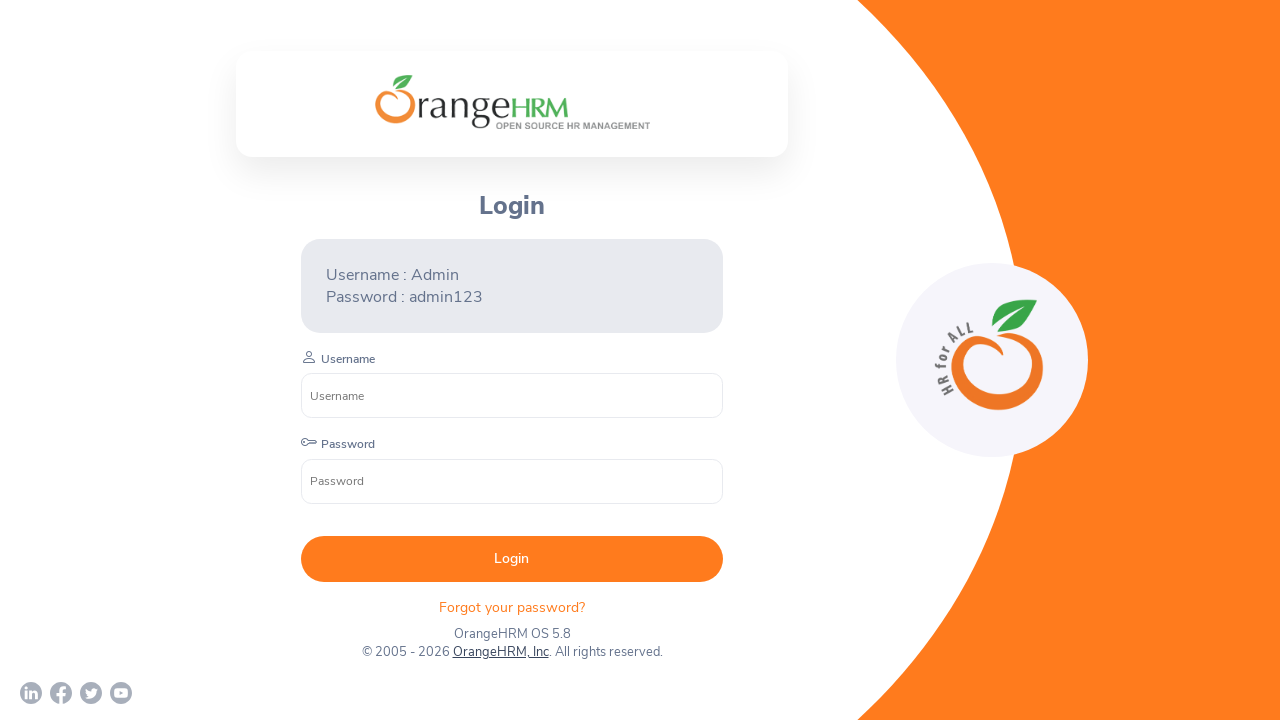

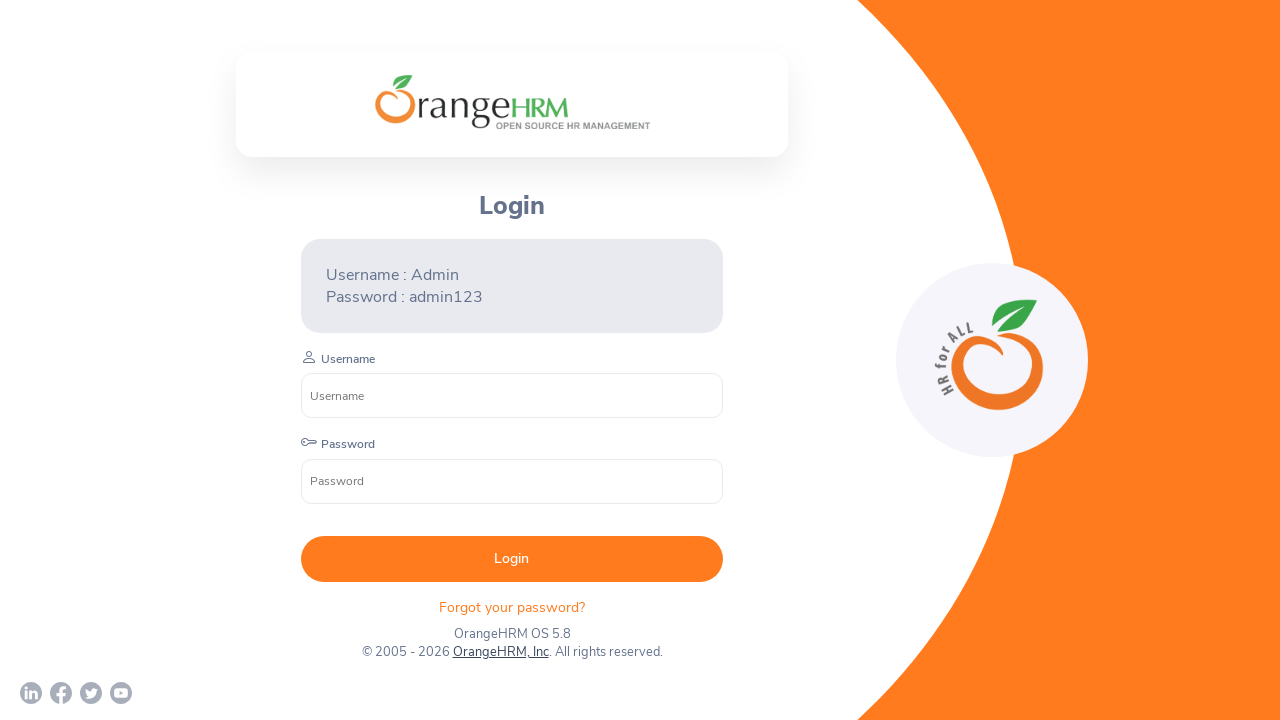